Navigates to the Indian Railways train information website erail.in and maximizes the browser window, then locates the station input field

Starting URL: https://erail.in/

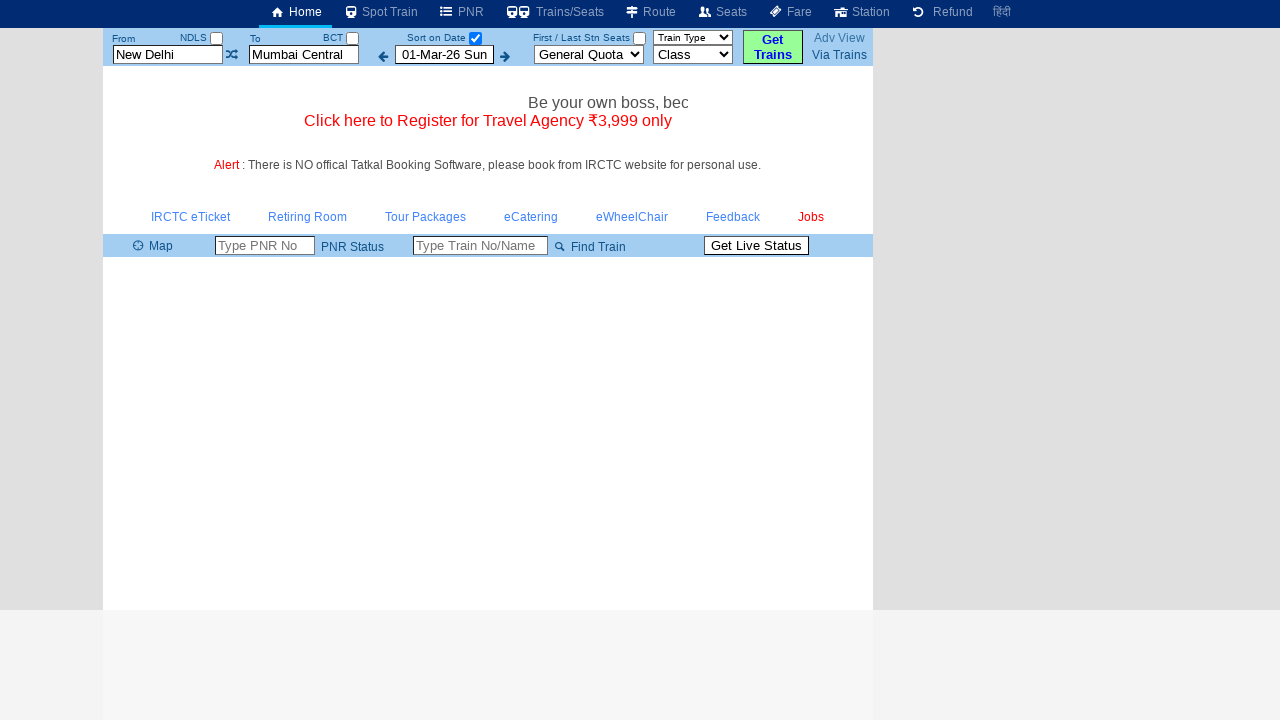

Station search input field '#txtStationFrom' is now visible
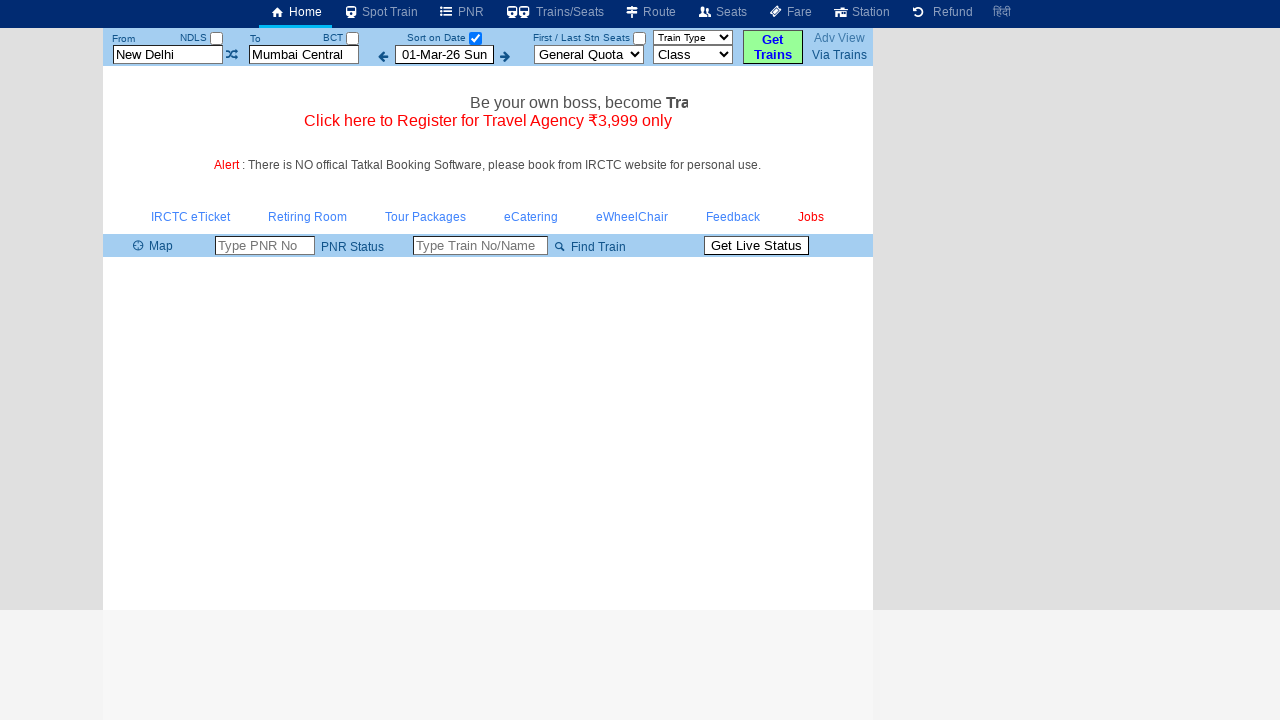

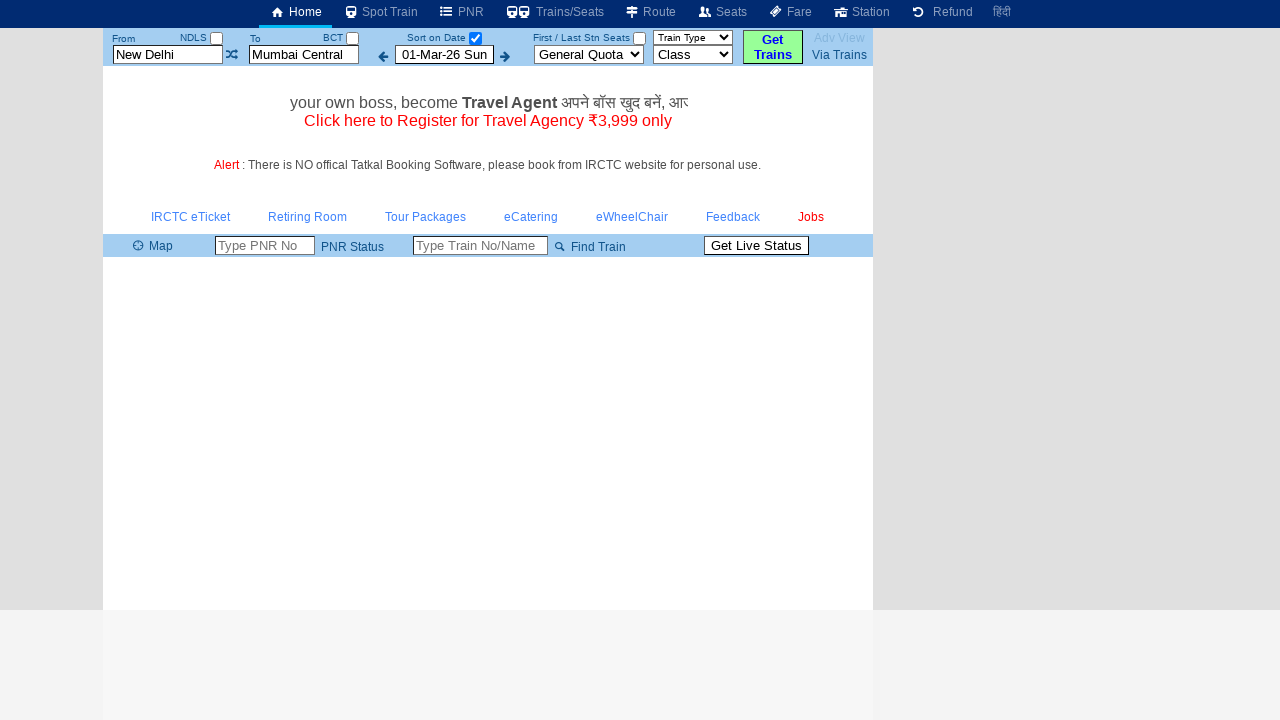